Tests scrolling down and up on a webpage using JavaScript scroll commands

Starting URL: https://www.krafttechnologie.com/

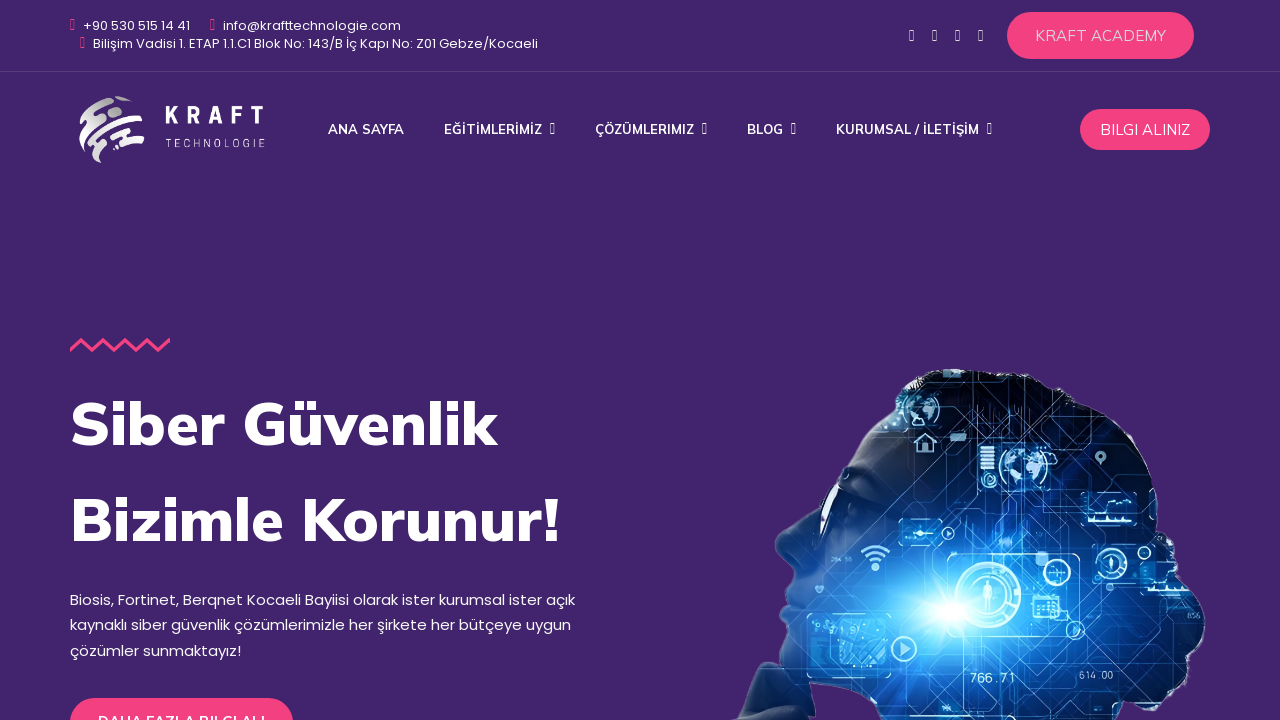

Scrolled down by 3000 pixels using JavaScript
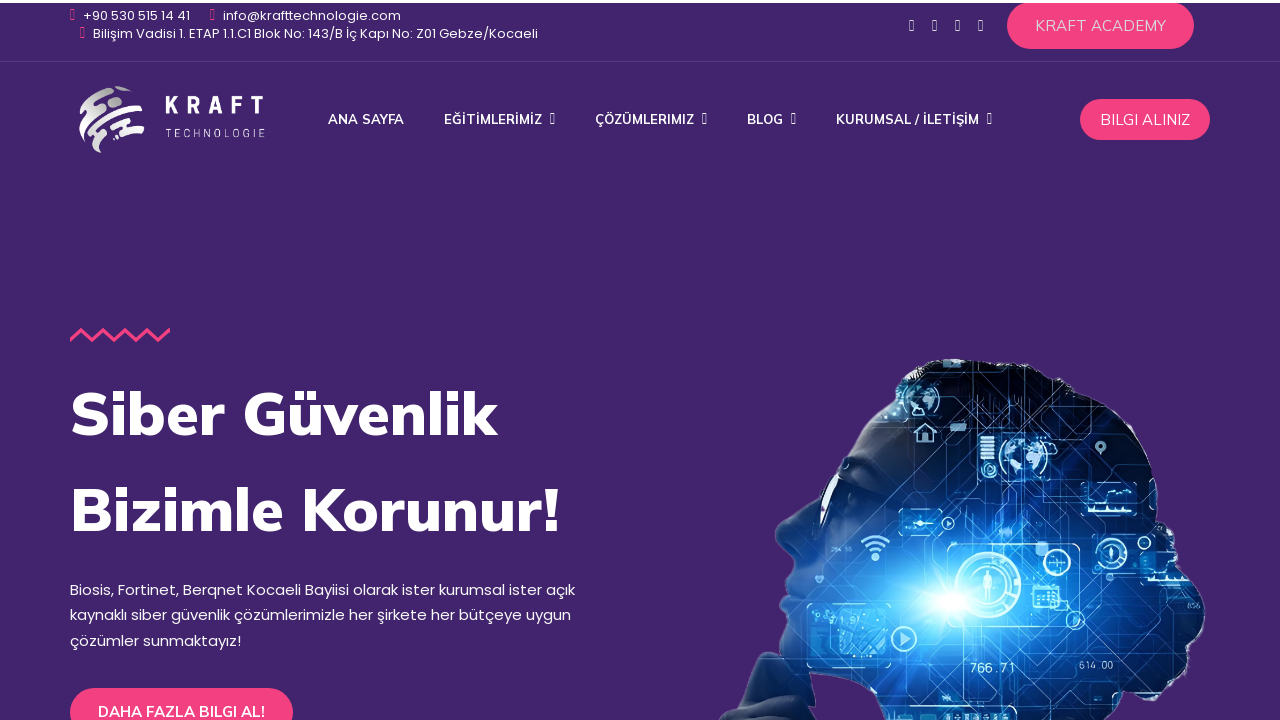

Waited 500ms for scroll animation to complete
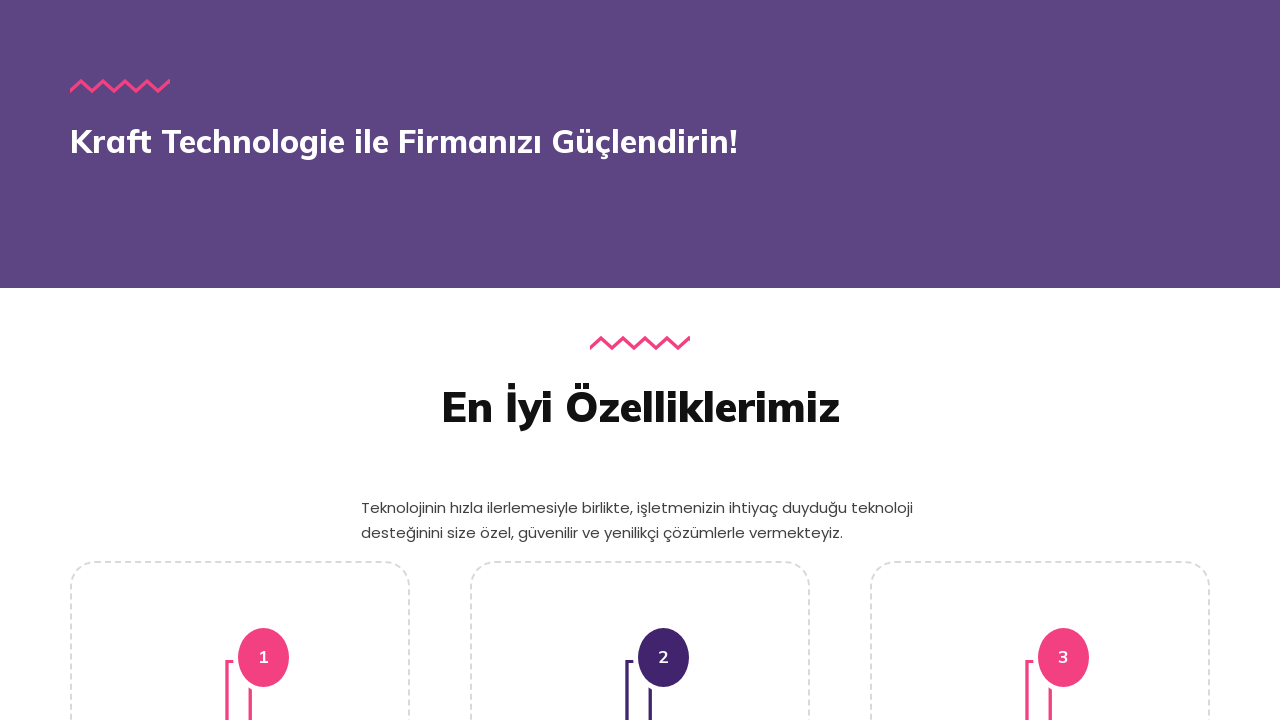

Scrolled back up by 3000 pixels using JavaScript
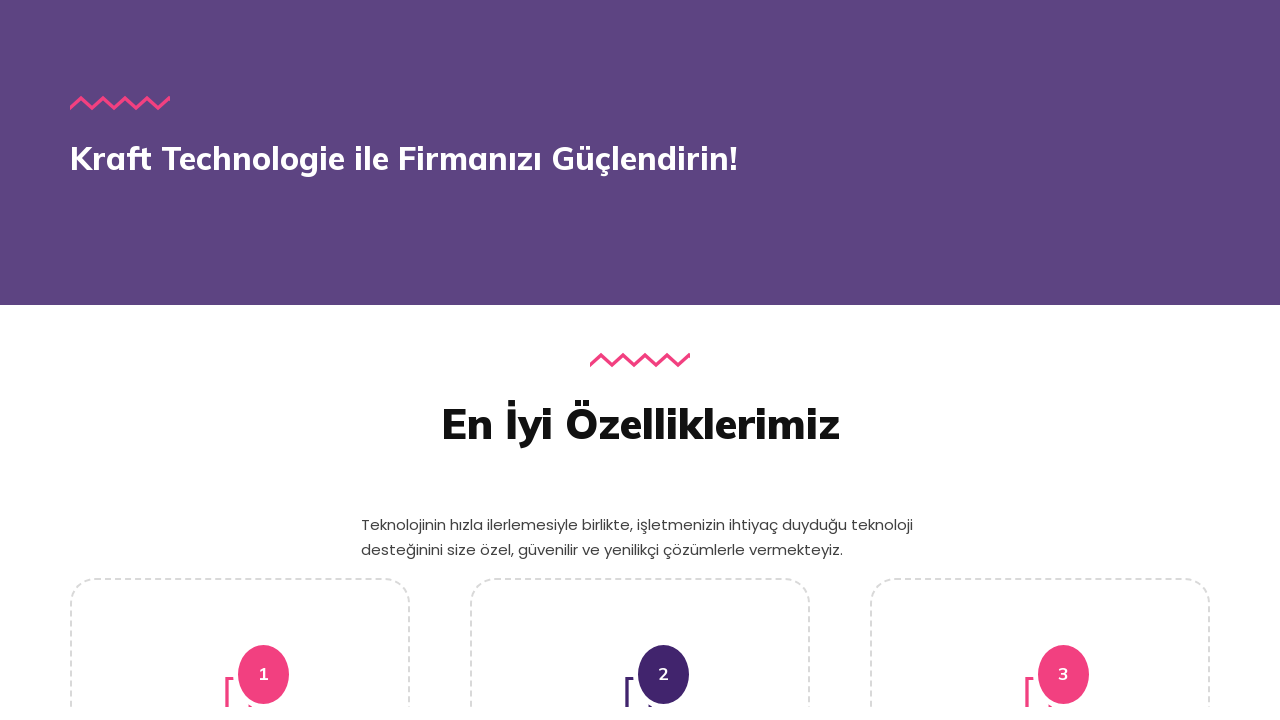

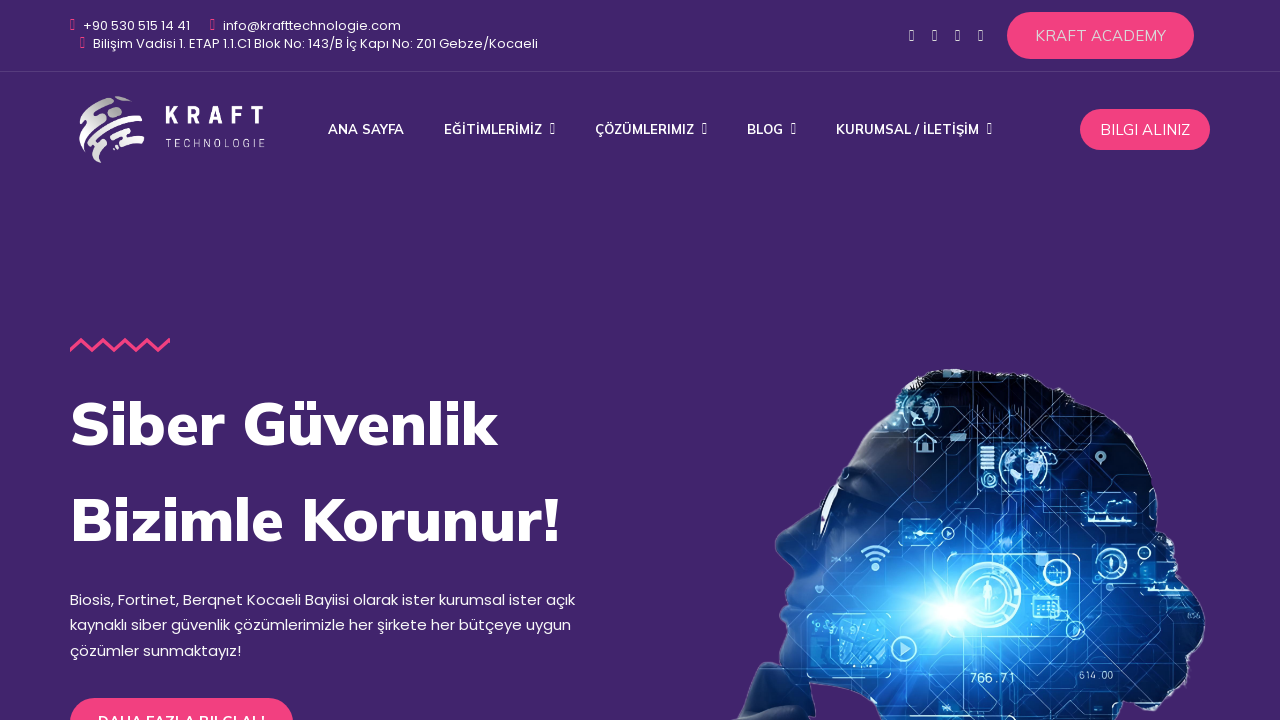